Tests drag and drop functionality within an iframe on jQuery UI demo page, then navigates to another demo page

Starting URL: https://jqueryui.com/droppable/

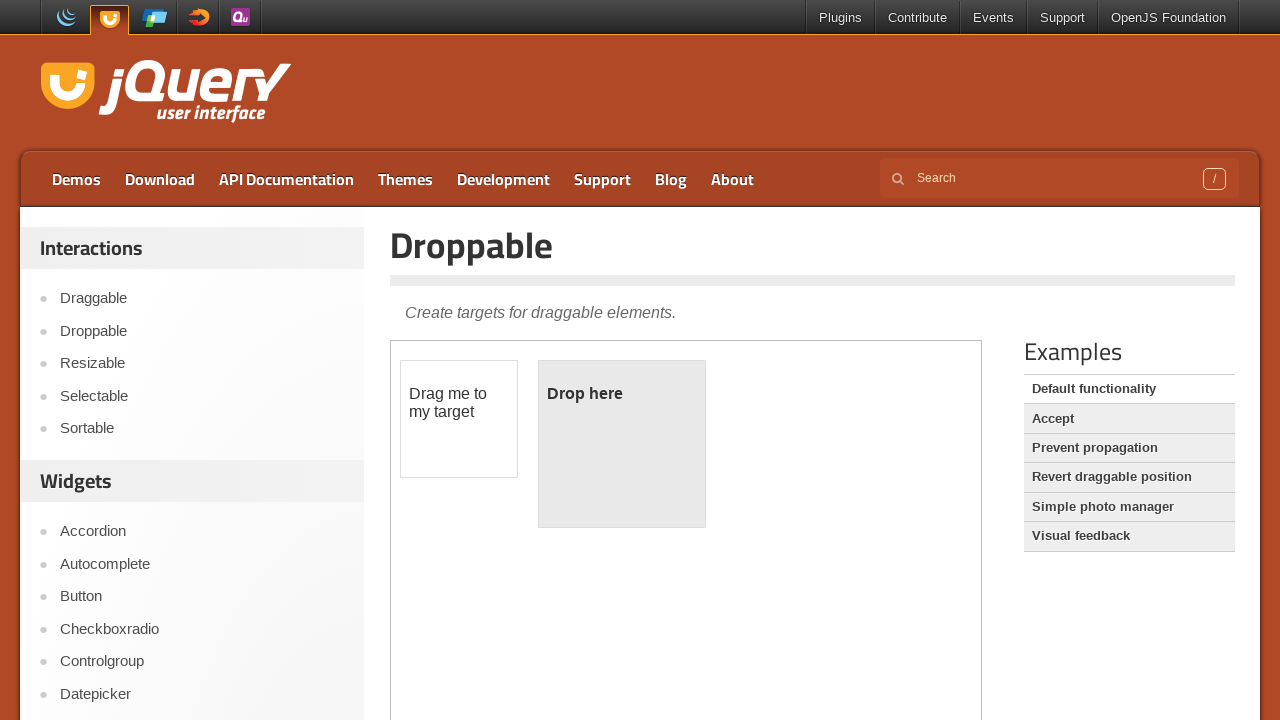

Located iframe with demo-frame class containing drag and drop demo
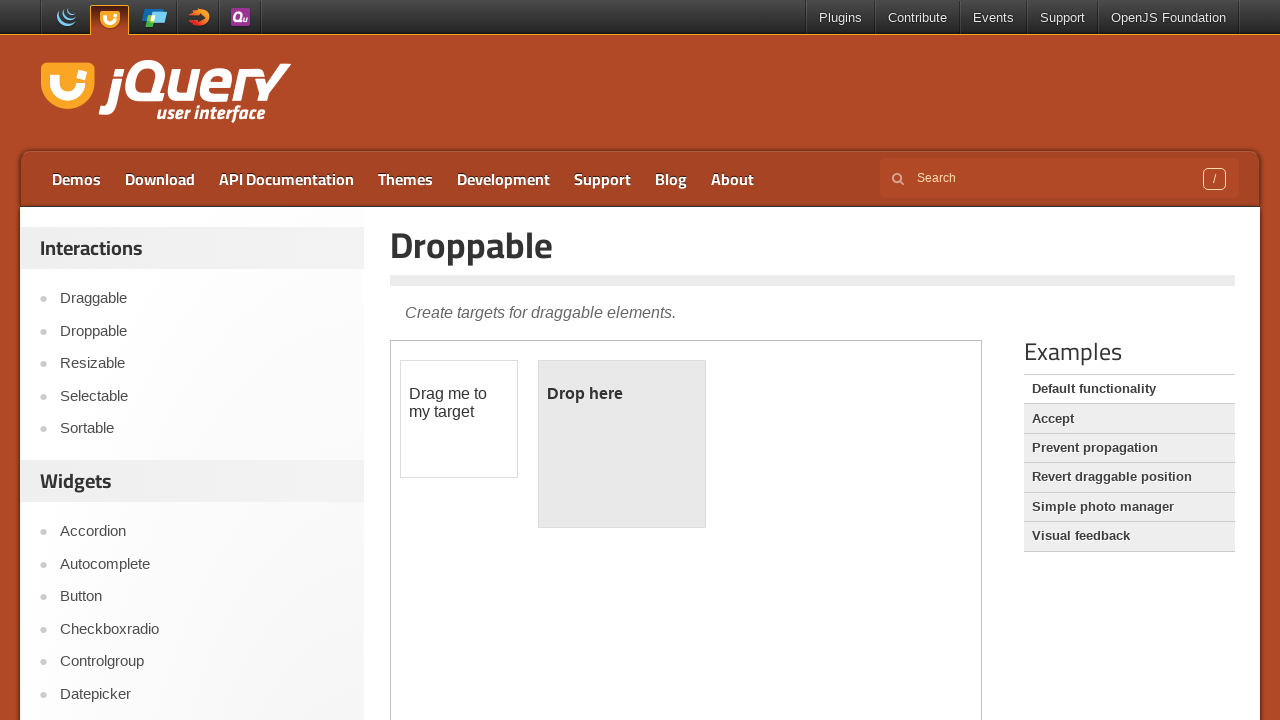

Located draggable element within iframe
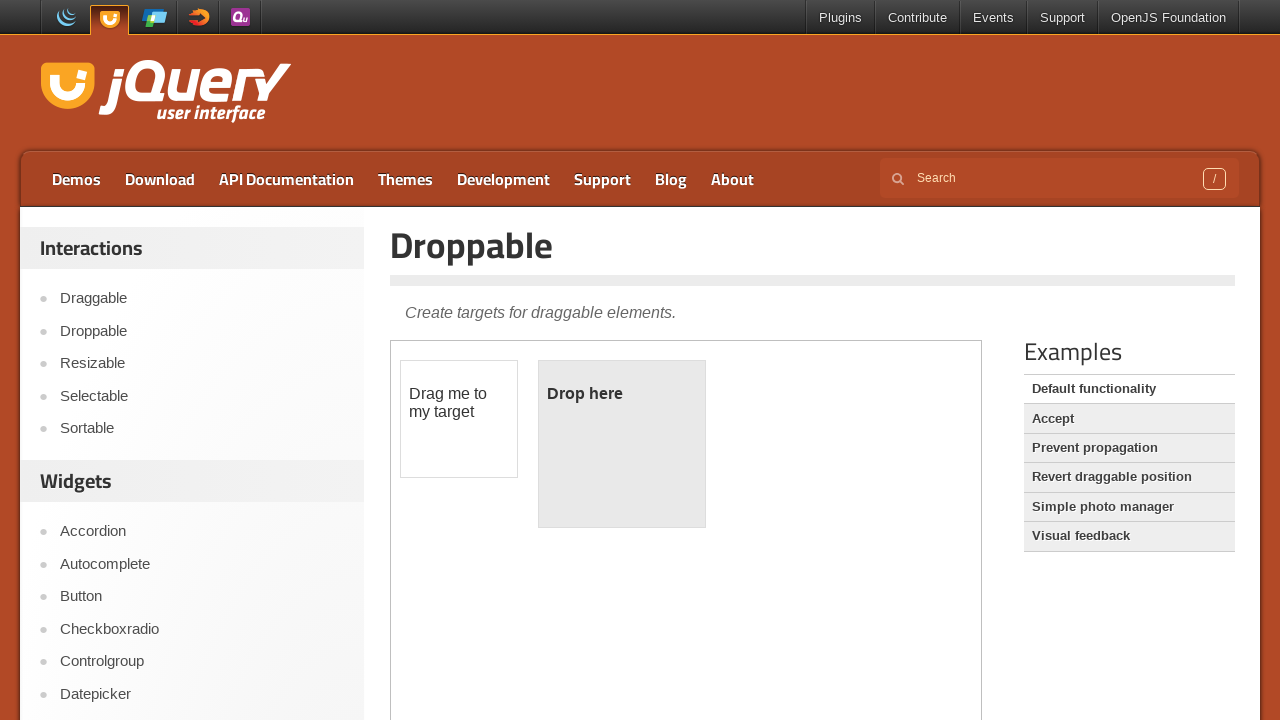

Located droppable target element within iframe
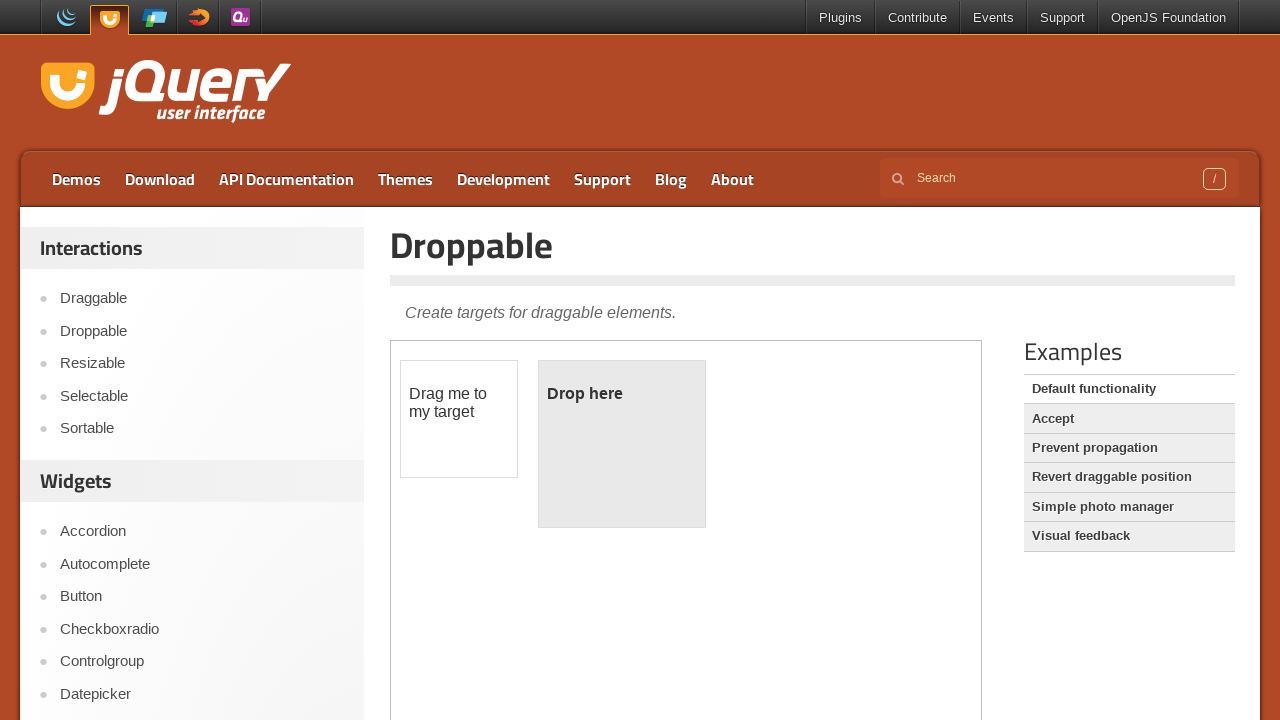

Dragged draggable element to droppable target within iframe at (622, 444)
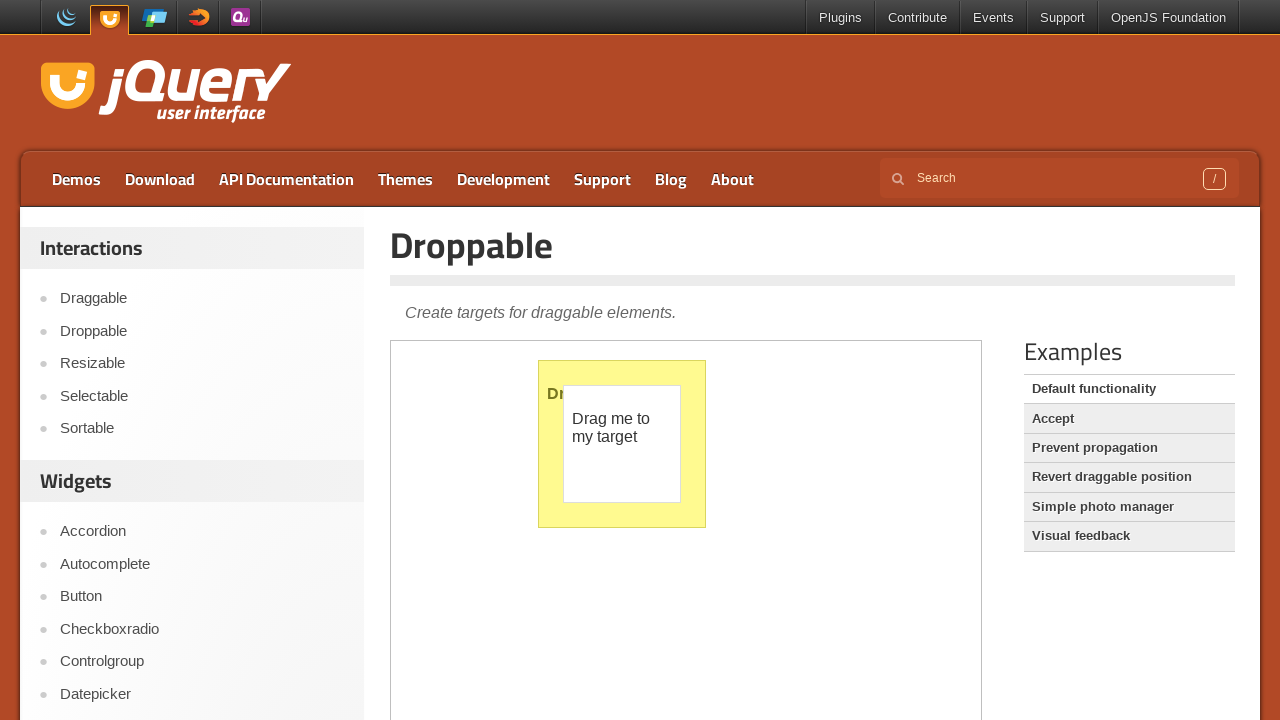

Clicked Accept link on main page to navigate to another demo at (1129, 419) on text=Accept
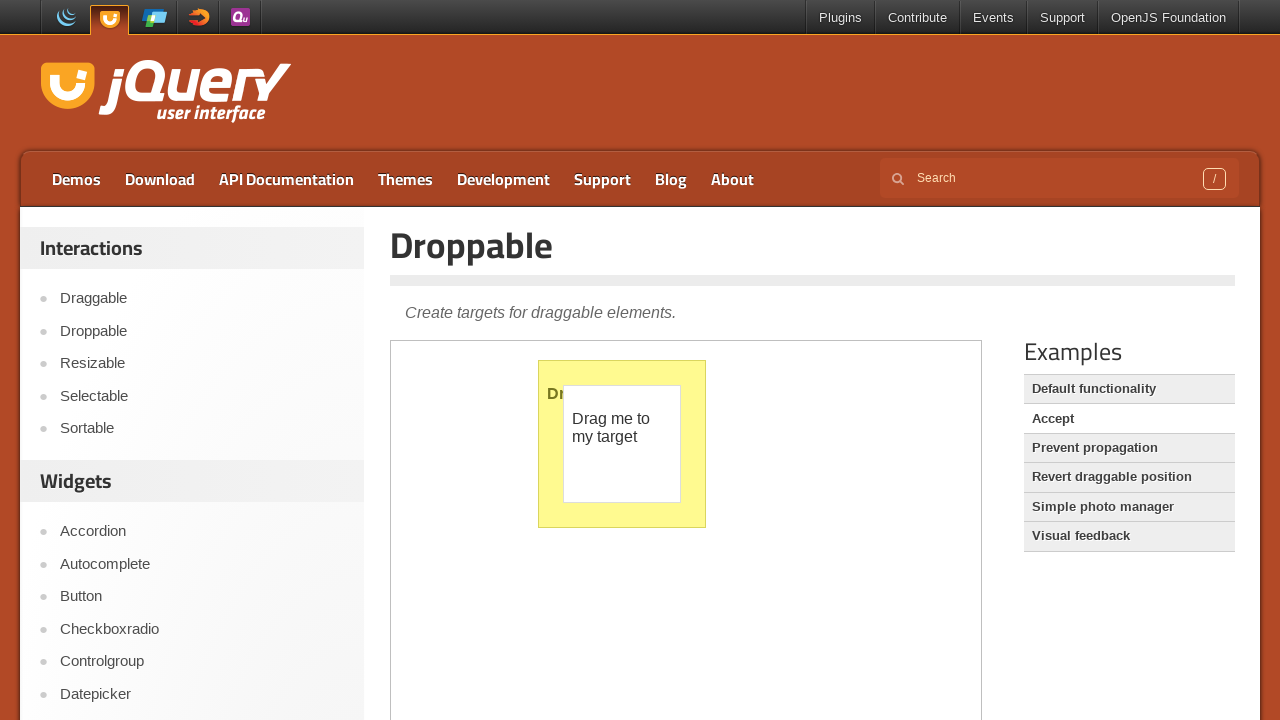

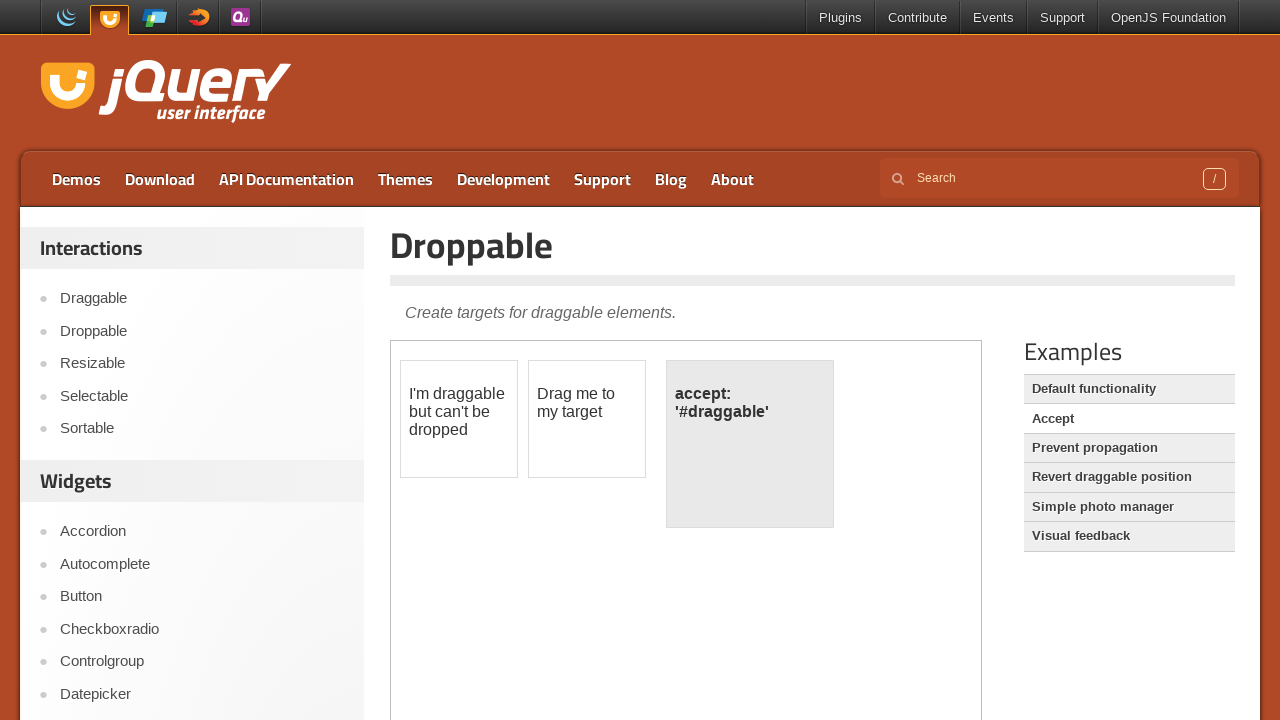